Tests checkbox click functionality - clicking to select and deselect checkboxes and verifying their state changes

Starting URL: https://loopcamp.vercel.app/checkboxes.html

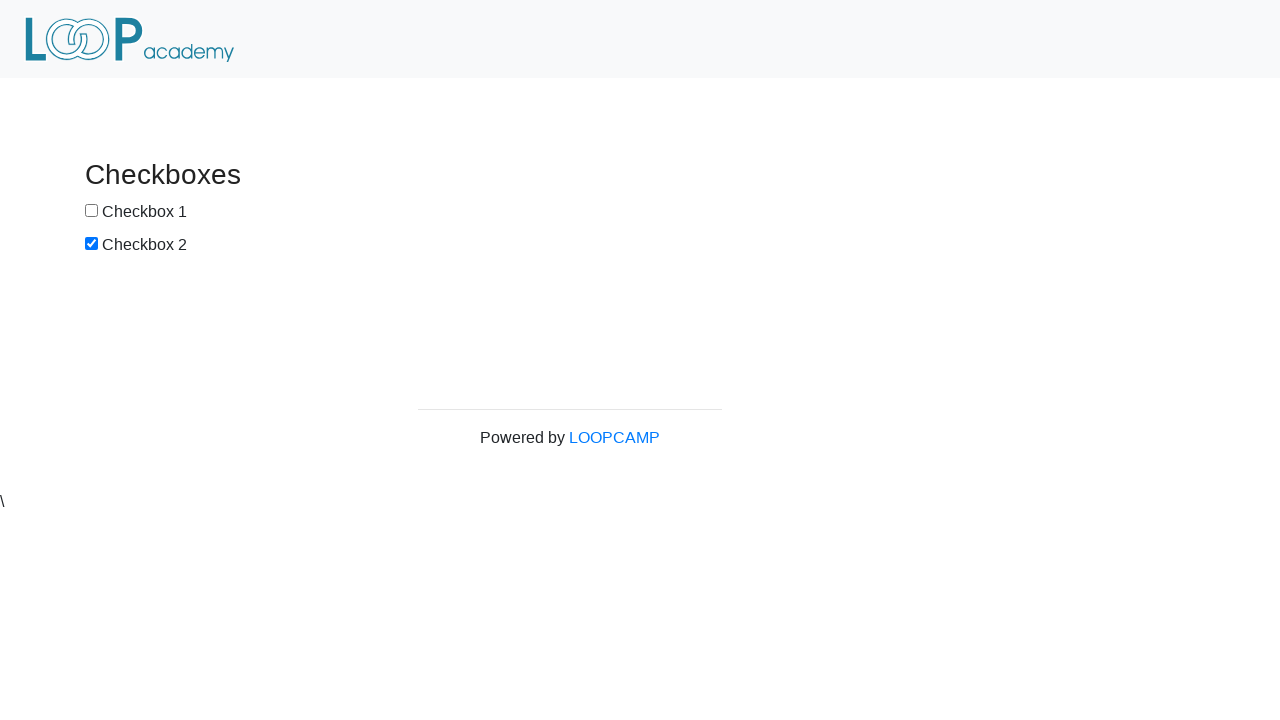

Waited for checkboxes to load on the page
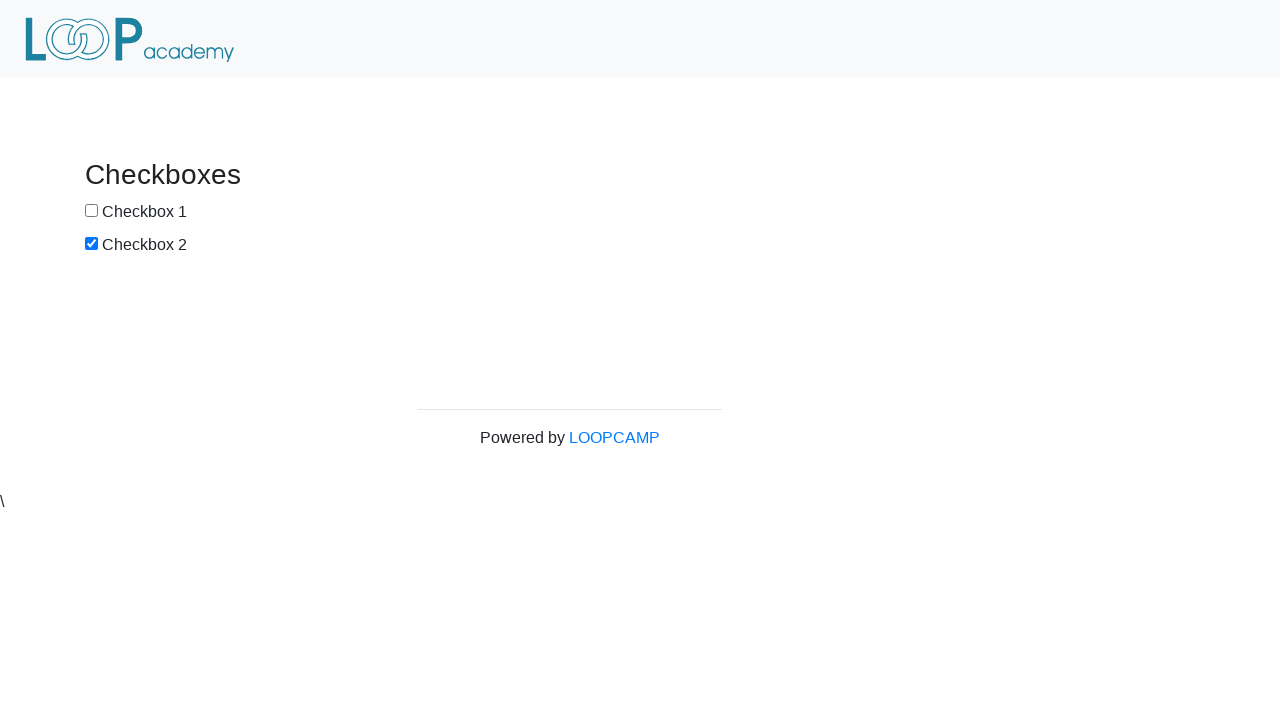

Located all checkbox elements on the page
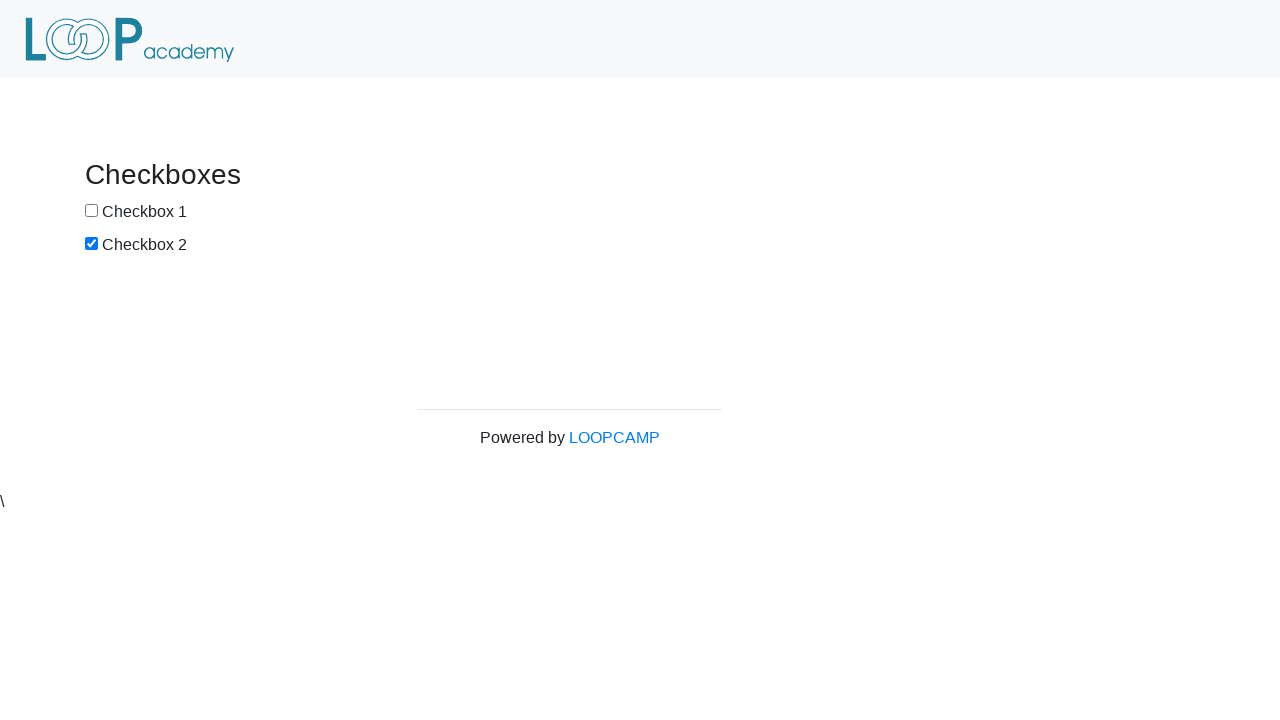

Clicked the first checkbox to select it at (92, 210) on input[type='checkbox'] >> nth=0
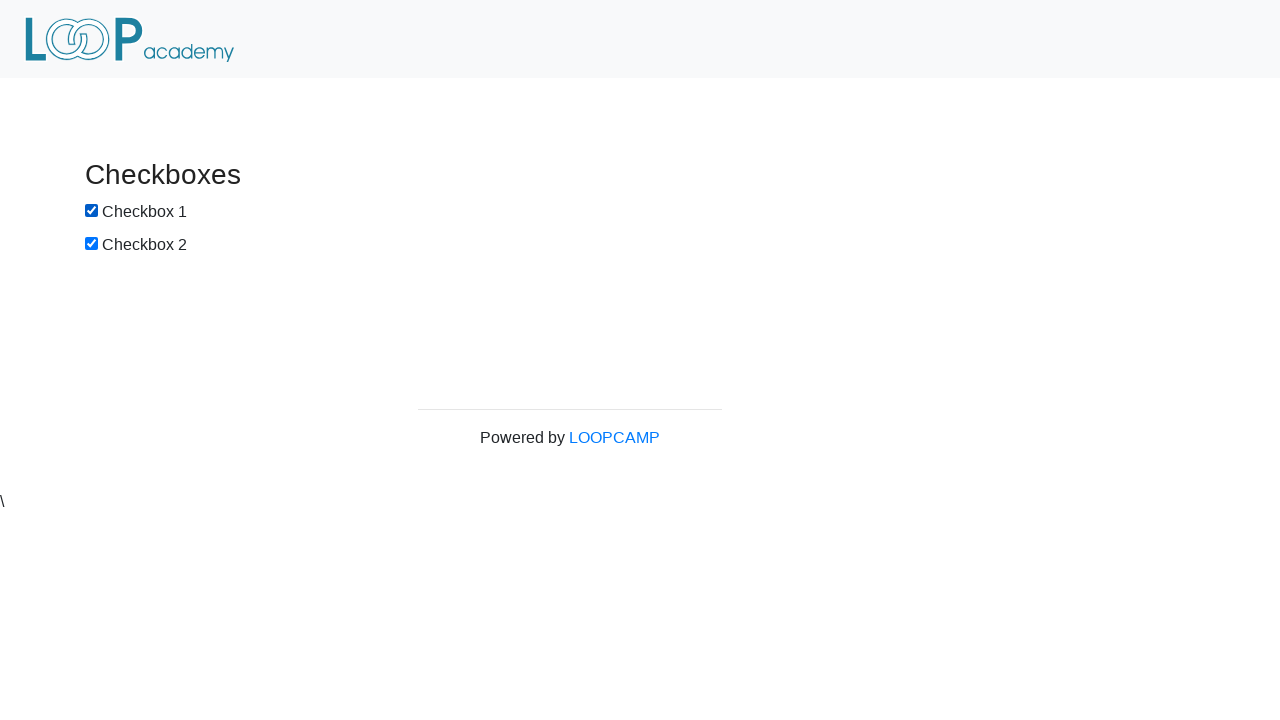

Verified that the first checkbox is now selected
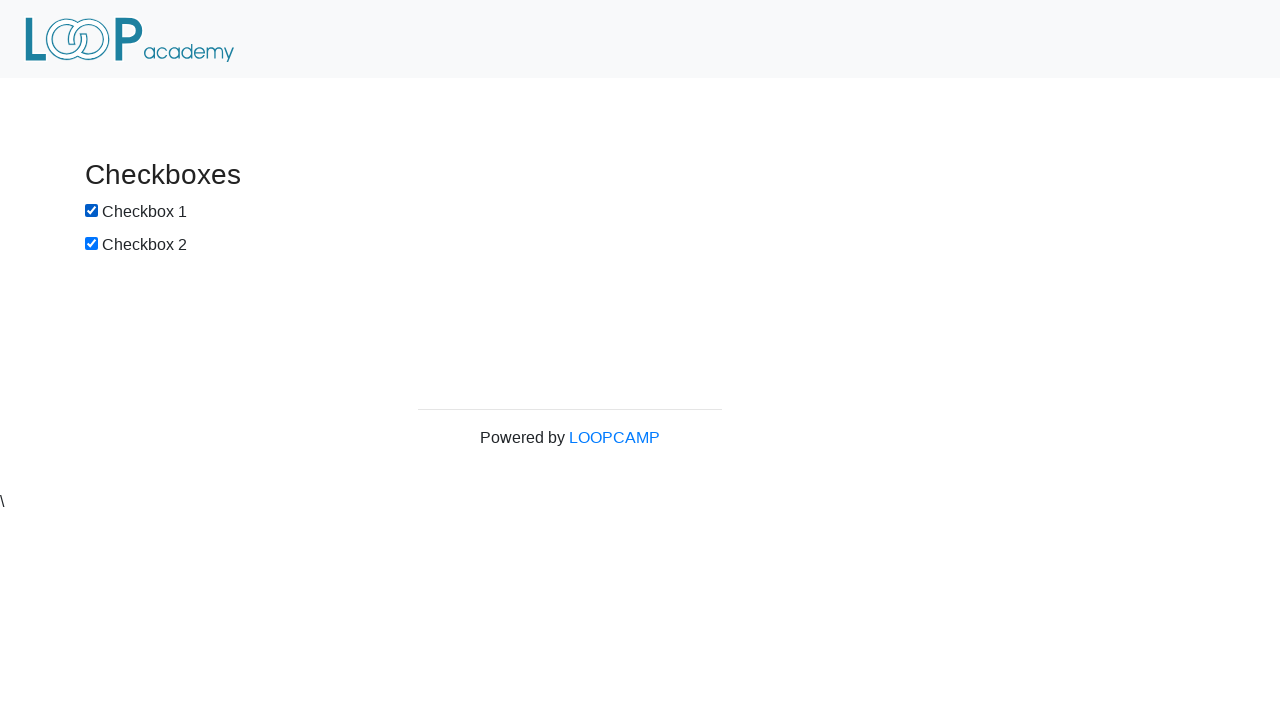

Hovered over the second checkbox at (92, 243) on input[type='checkbox'] >> nth=1
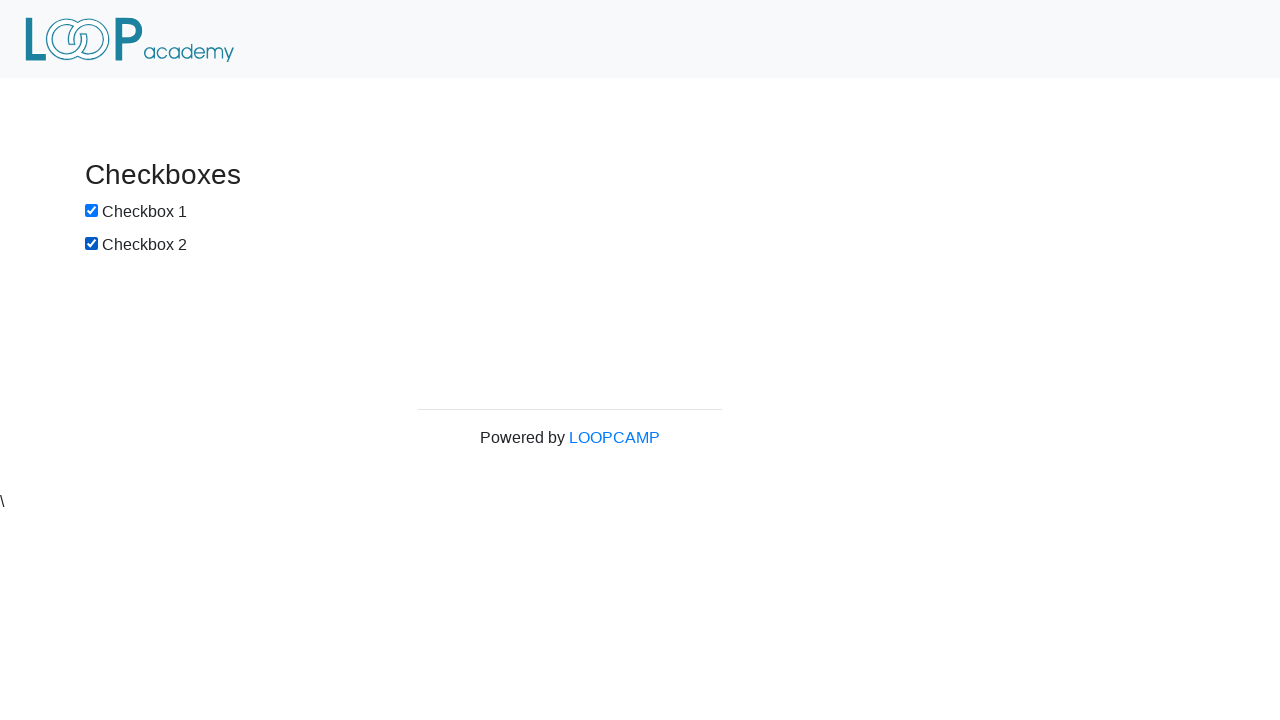

Clicked the second checkbox to toggle its state at (92, 243) on input[type='checkbox'] >> nth=1
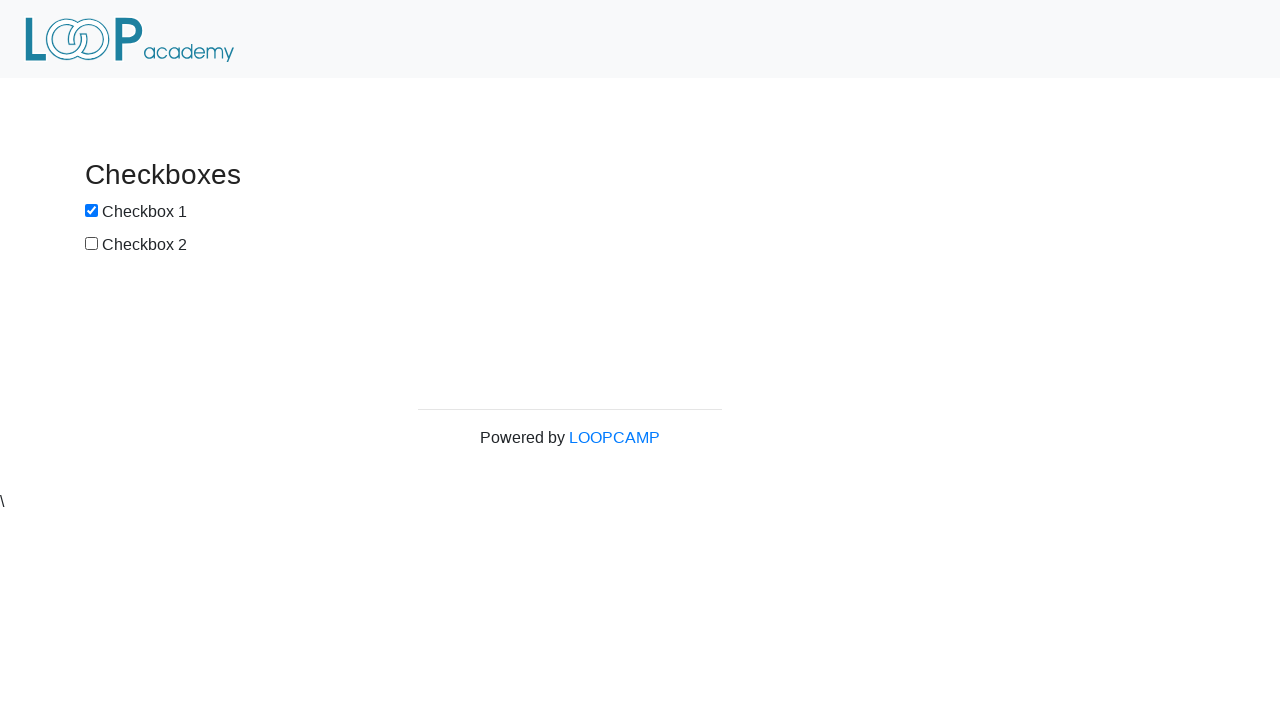

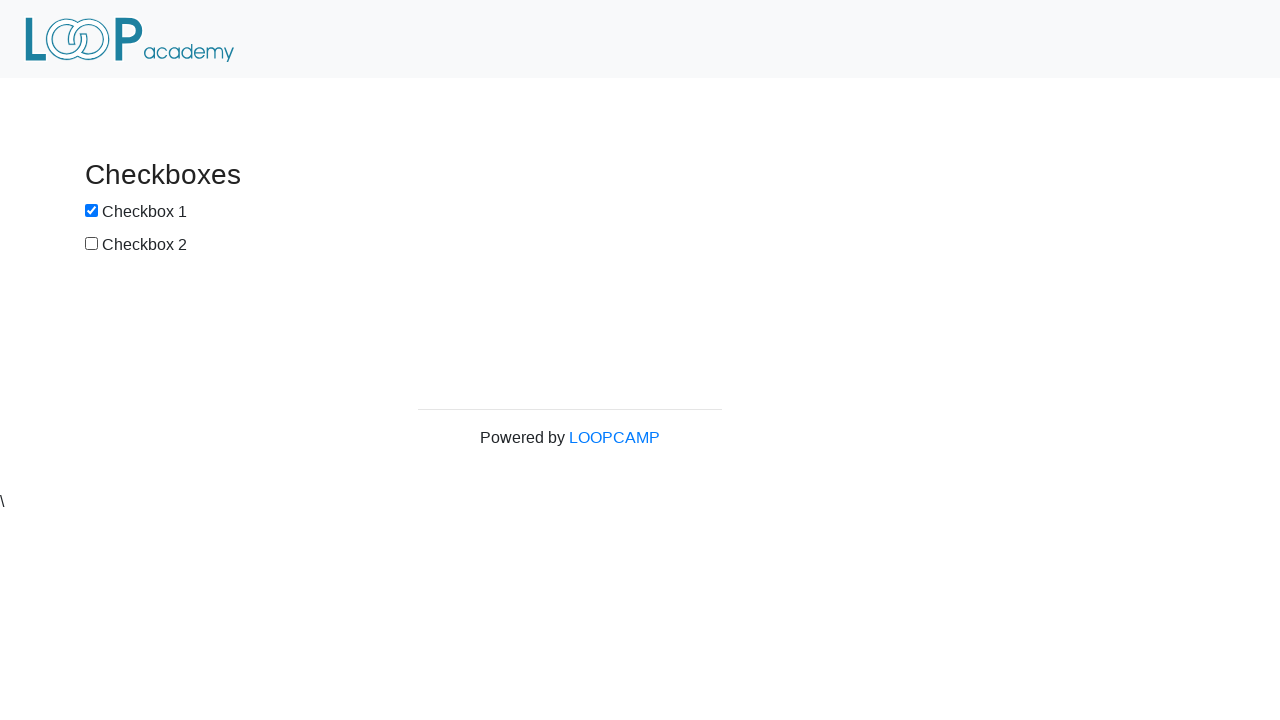